Tests the triangle calculator with angle C = 1 degree (boundary value)

Starting URL: https://www.calculator.net/triangle-calculator.html

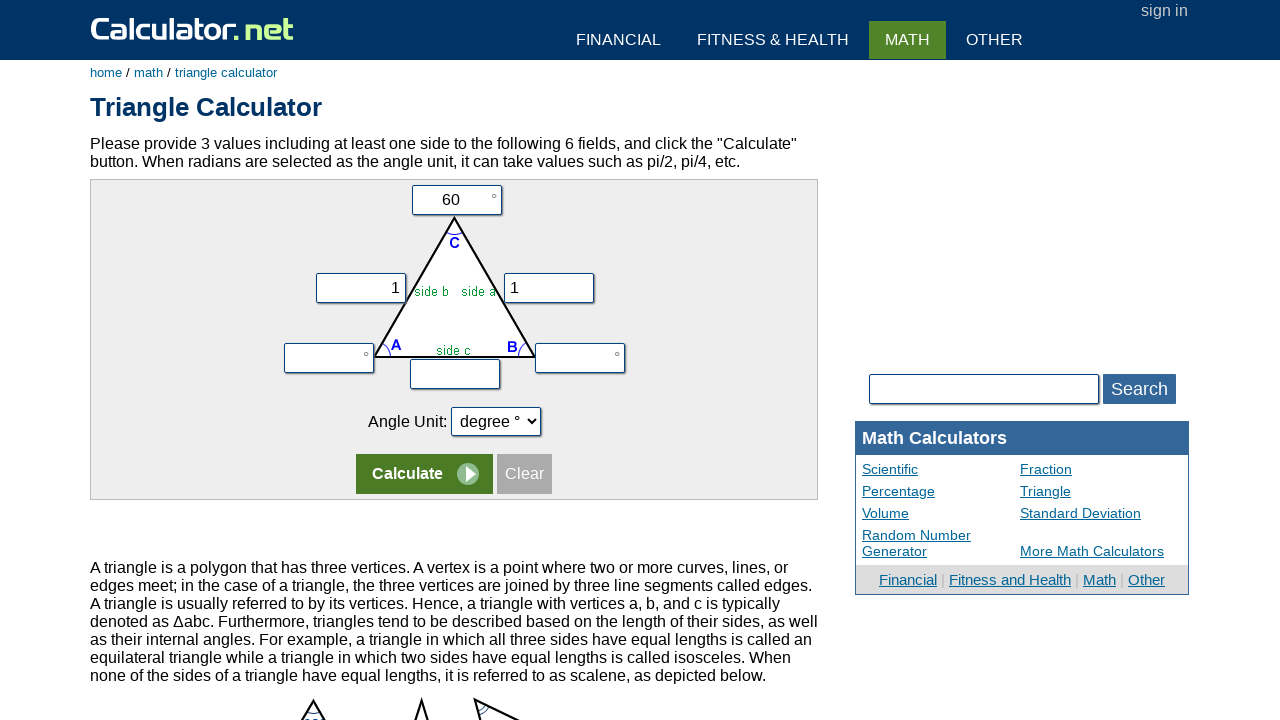

Clicked angle C input field at (456, 200) on input[name='vc']
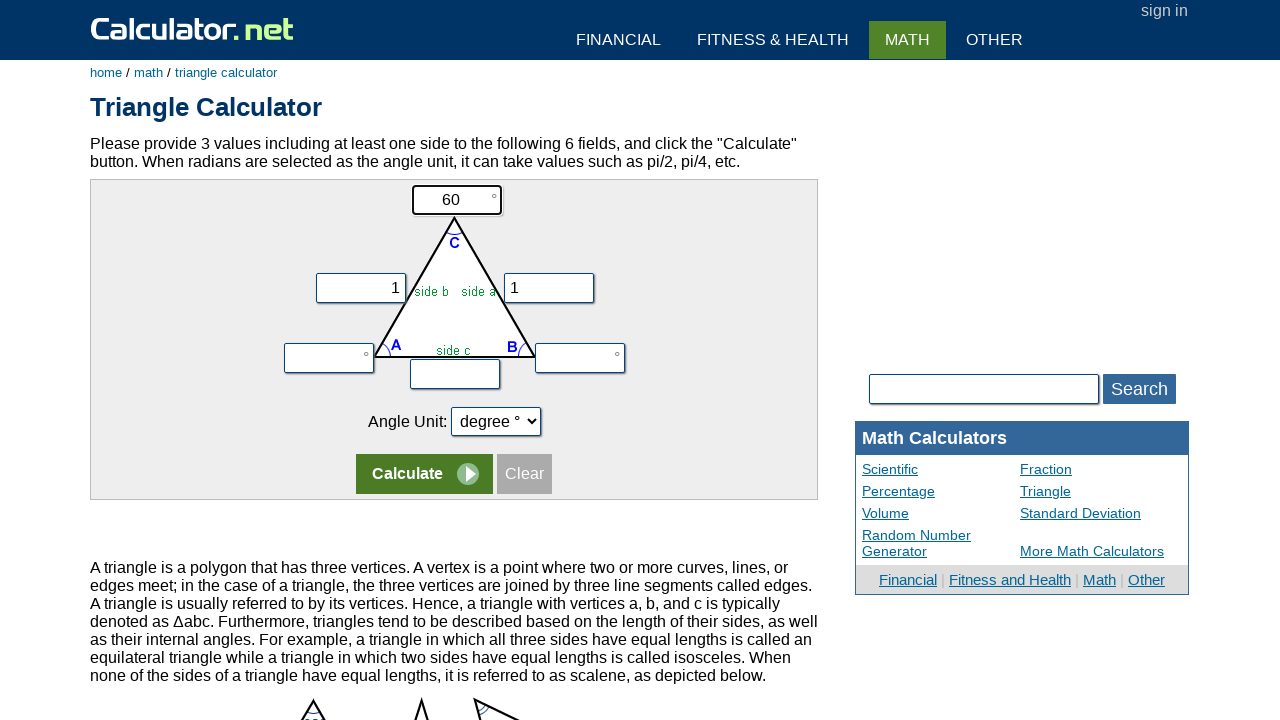

Filled angle C with boundary value of 1 degree on input[name='vc']
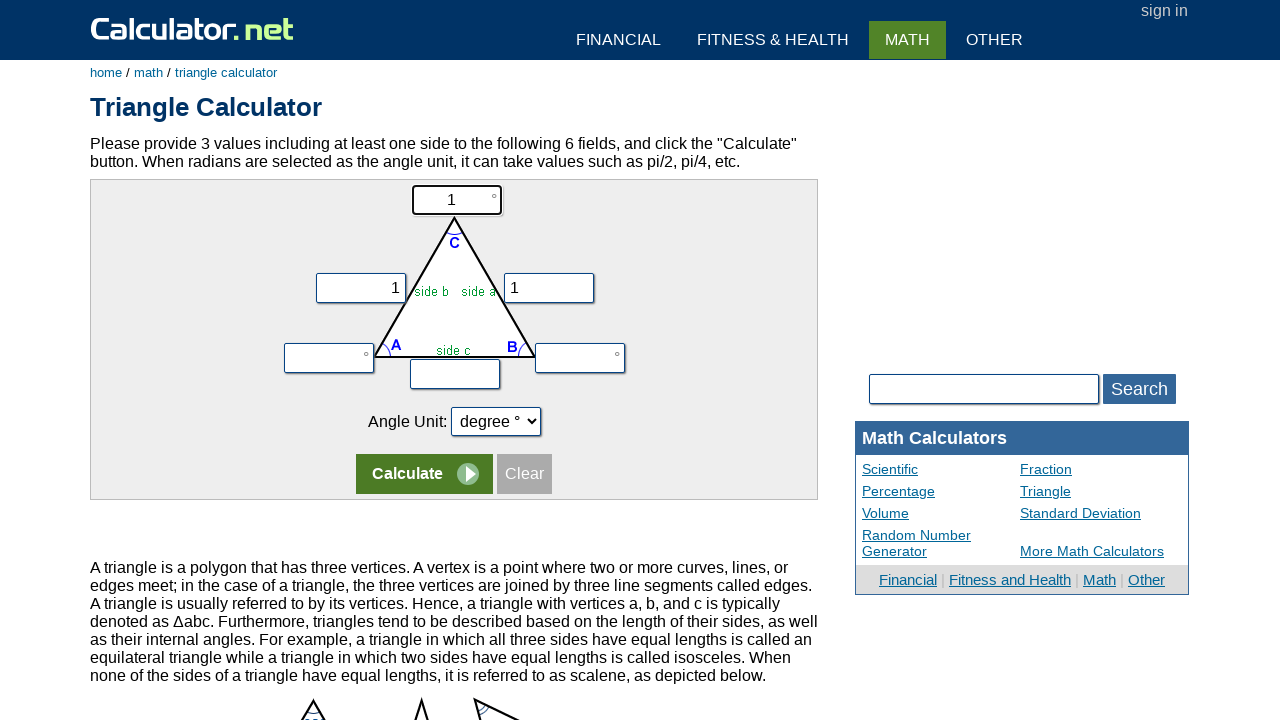

Clicked calculate button to compute triangle at (424, 474) on tr:nth-child(5) input
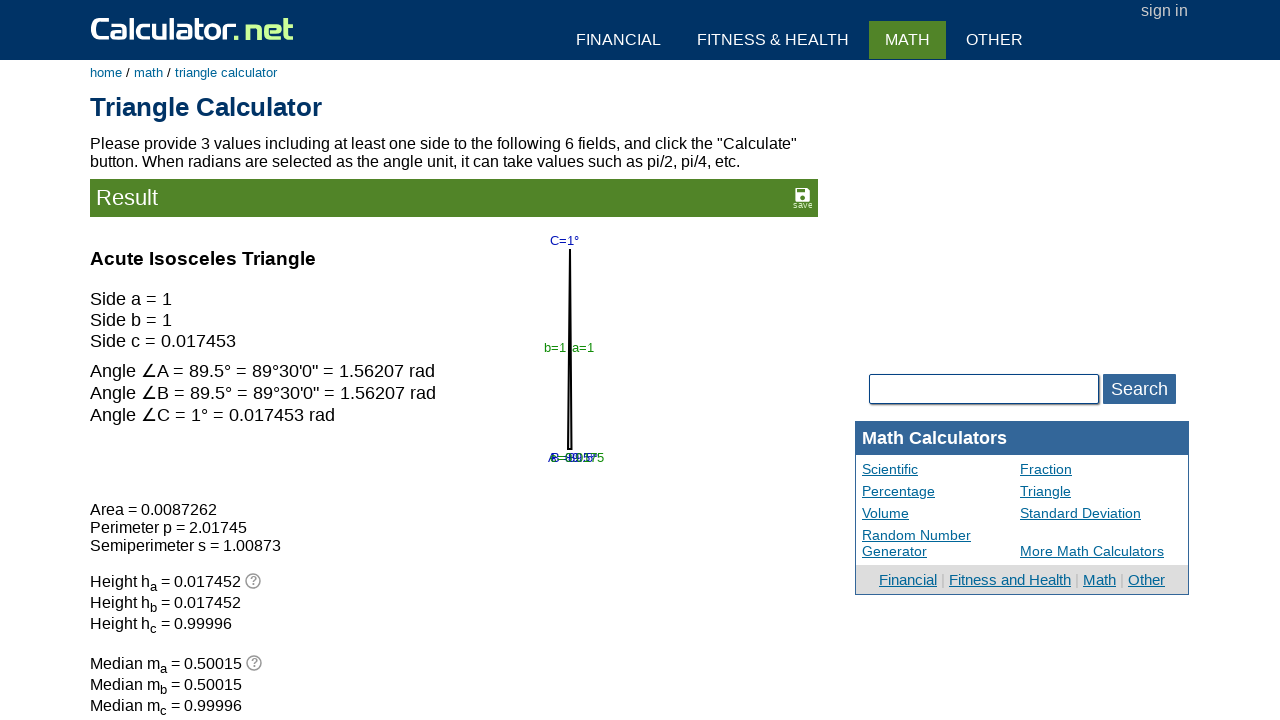

Triangle calculation results loaded successfully
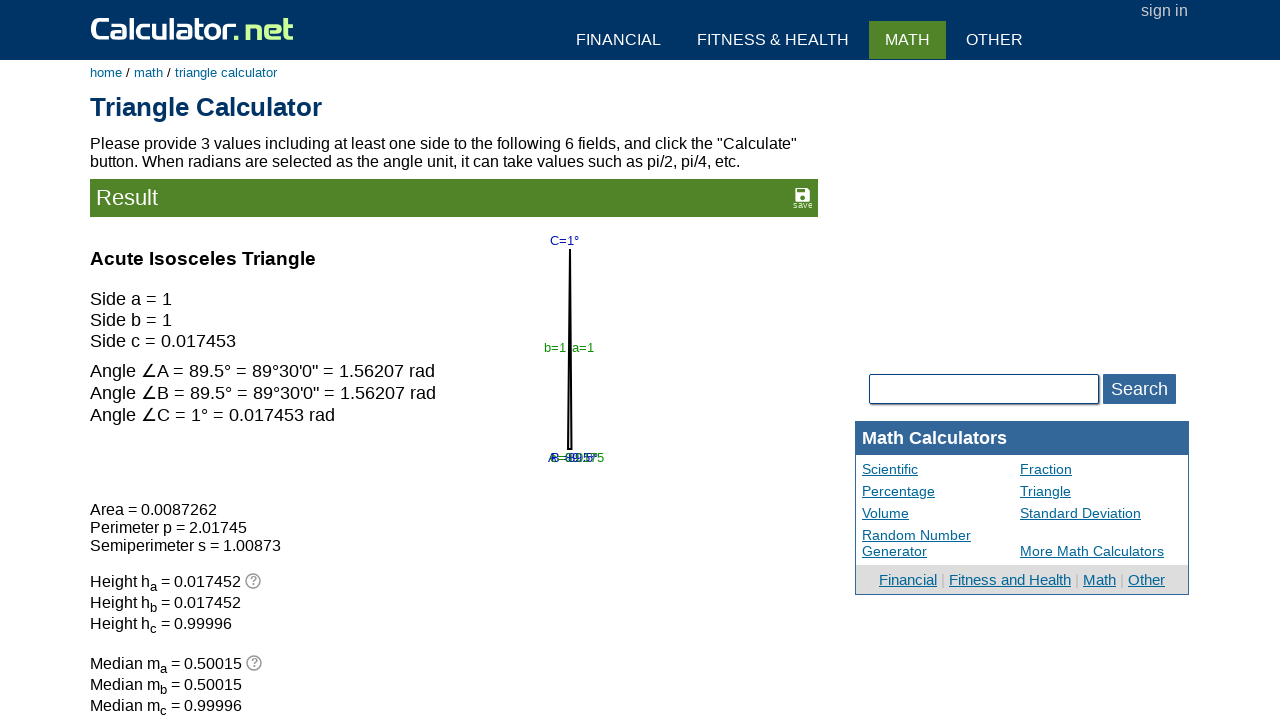

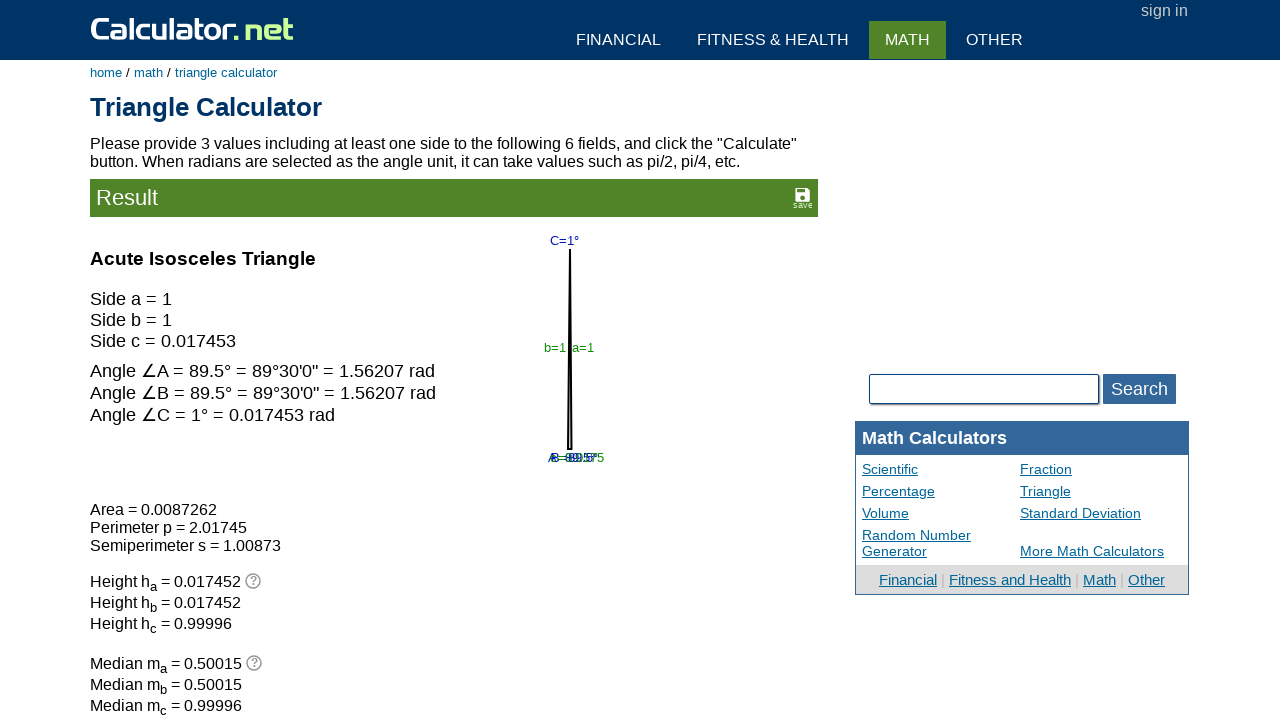